Navigates to the DemoQA elements page and clicks on the "Text Box" menu item to access the text box form section.

Starting URL: https://demoqa.com/elements

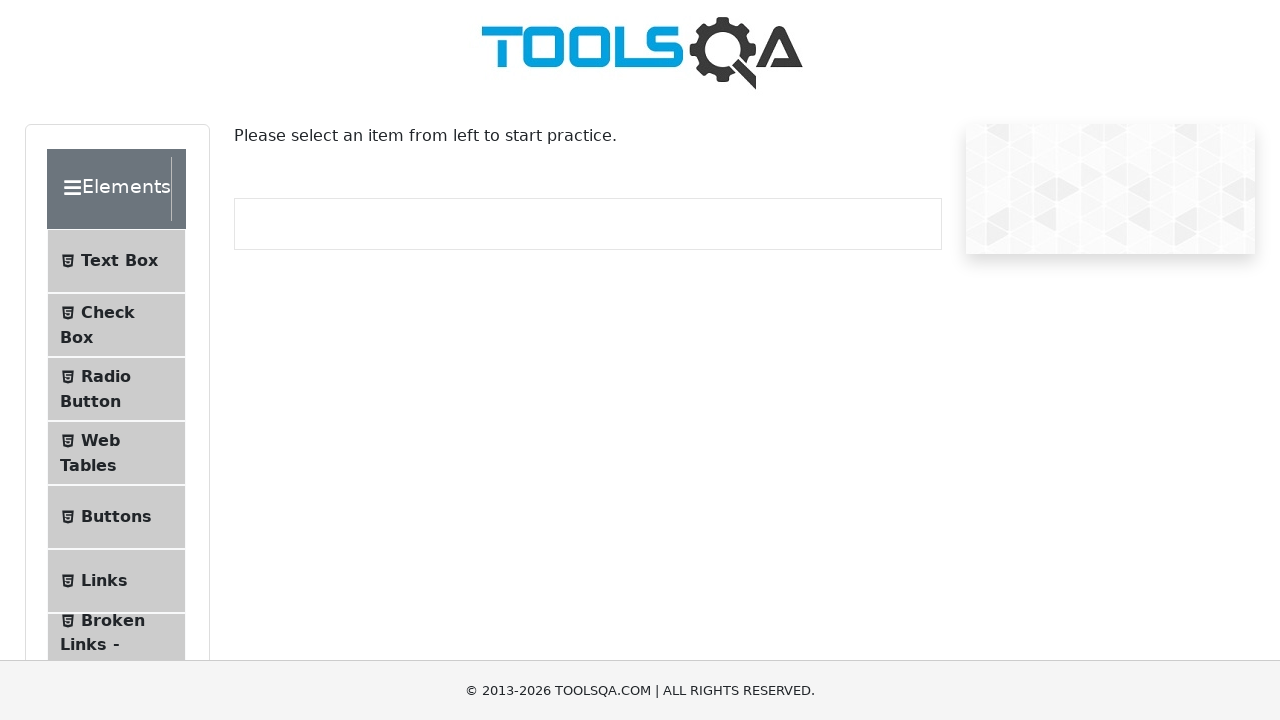

Clicked on the 'Text Box' menu item at (119, 261) on xpath=//span[text()='Text Box']
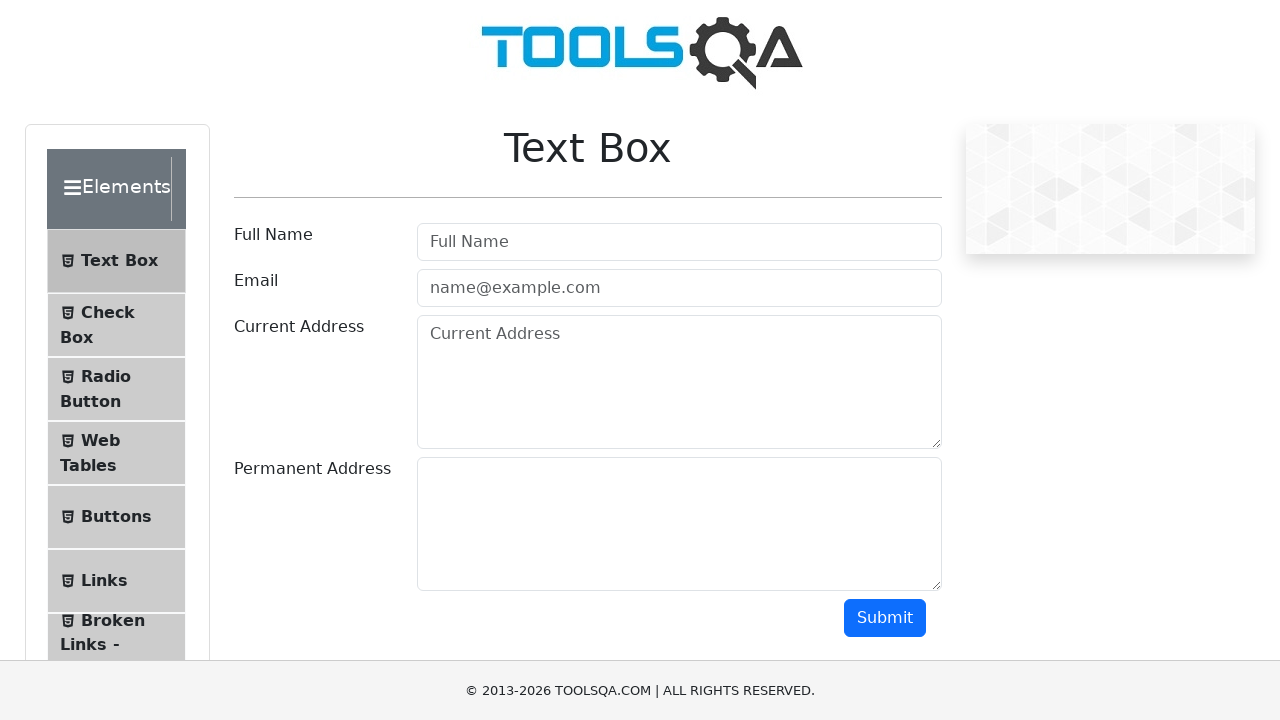

Text box form loaded and userName field is visible
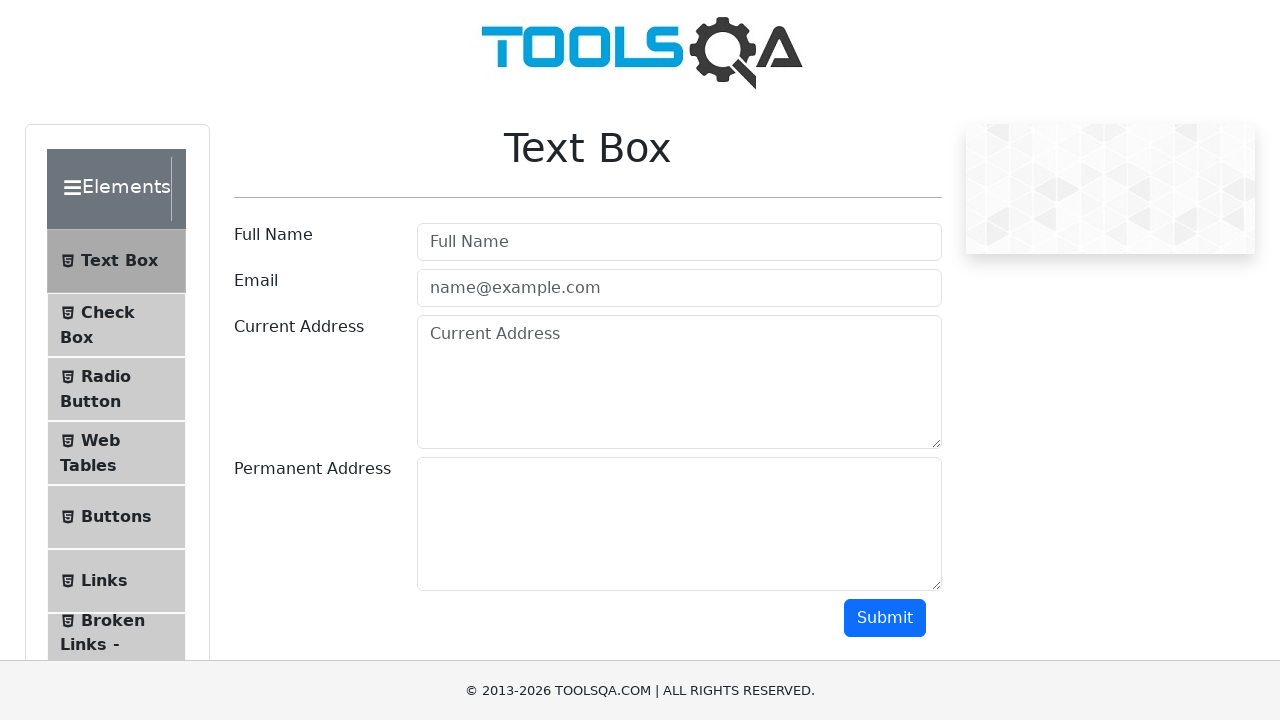

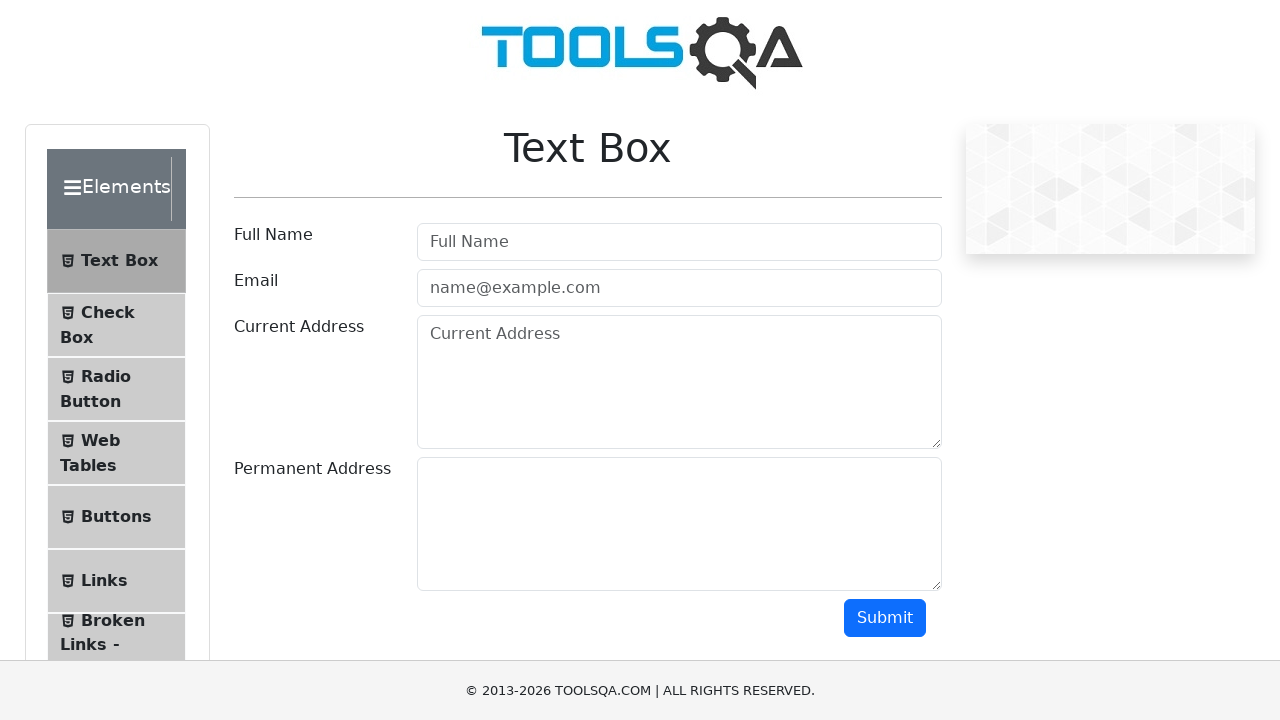